Tests opening and closing the shopping cart sidebar

Starting URL: https://warp.by/#

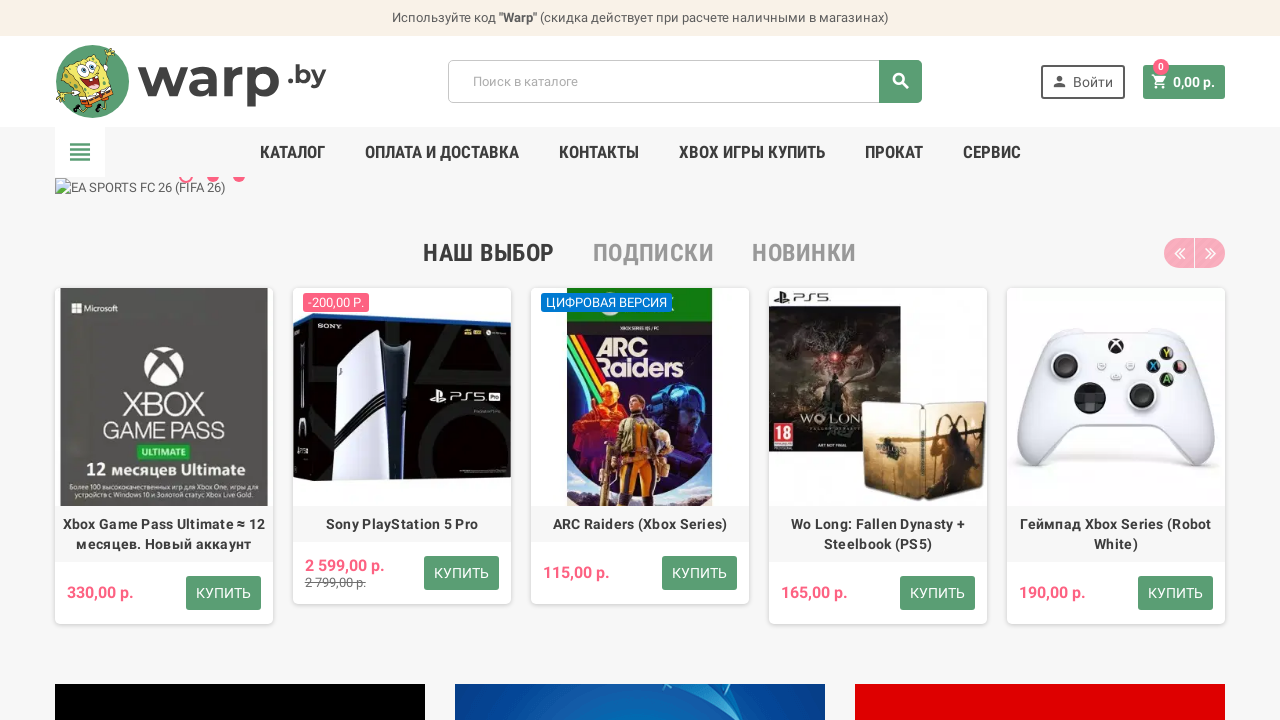

Clicked cart link to open shopping cart sidebar at (1184, 82) on ul a[class='cart-link btn-primary']
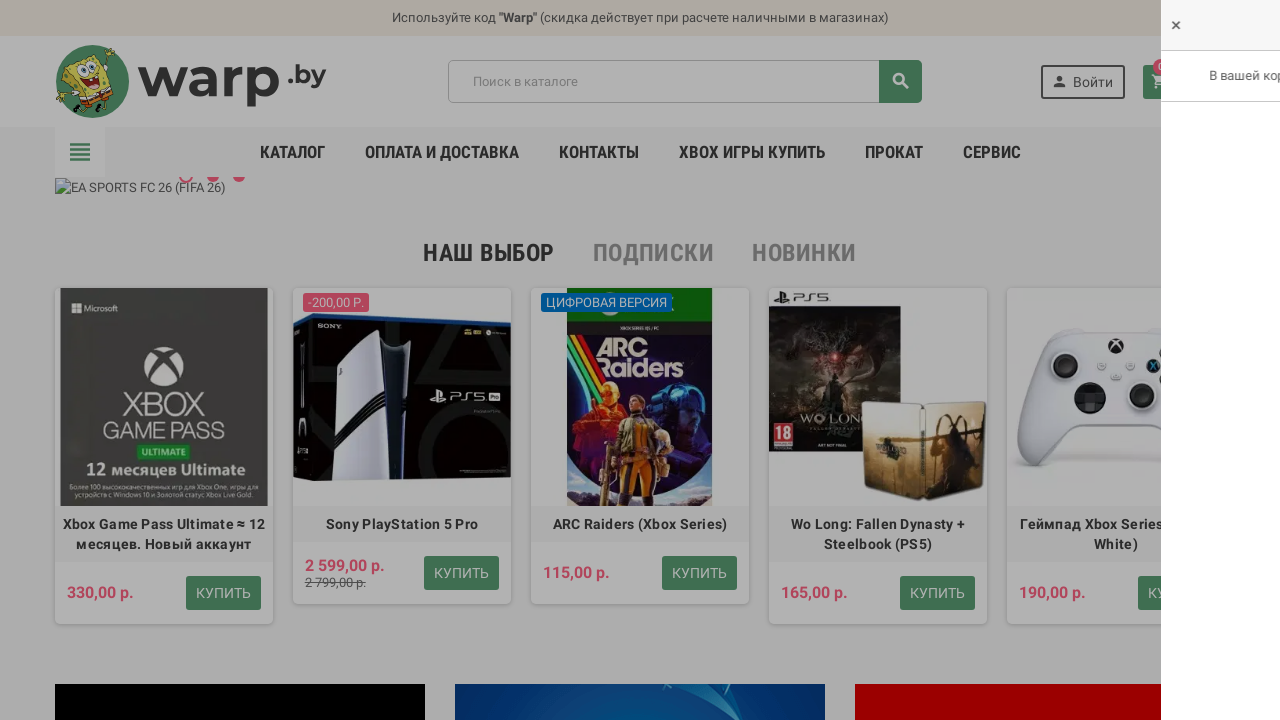

Cart sidebar became visible
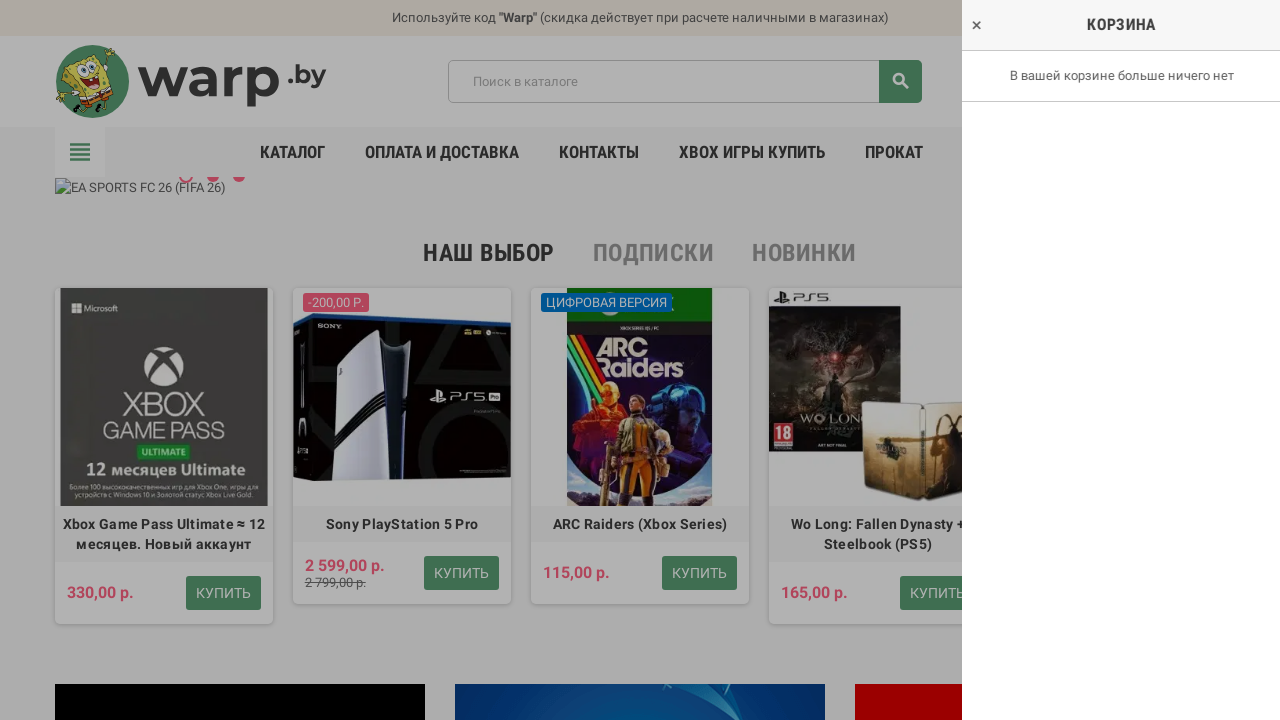

Clicked close button to close shopping cart sidebar at (974, 26) on xpath=//div[@class='st-menu-right st-effect-right']//div[@class='st-menu-close d
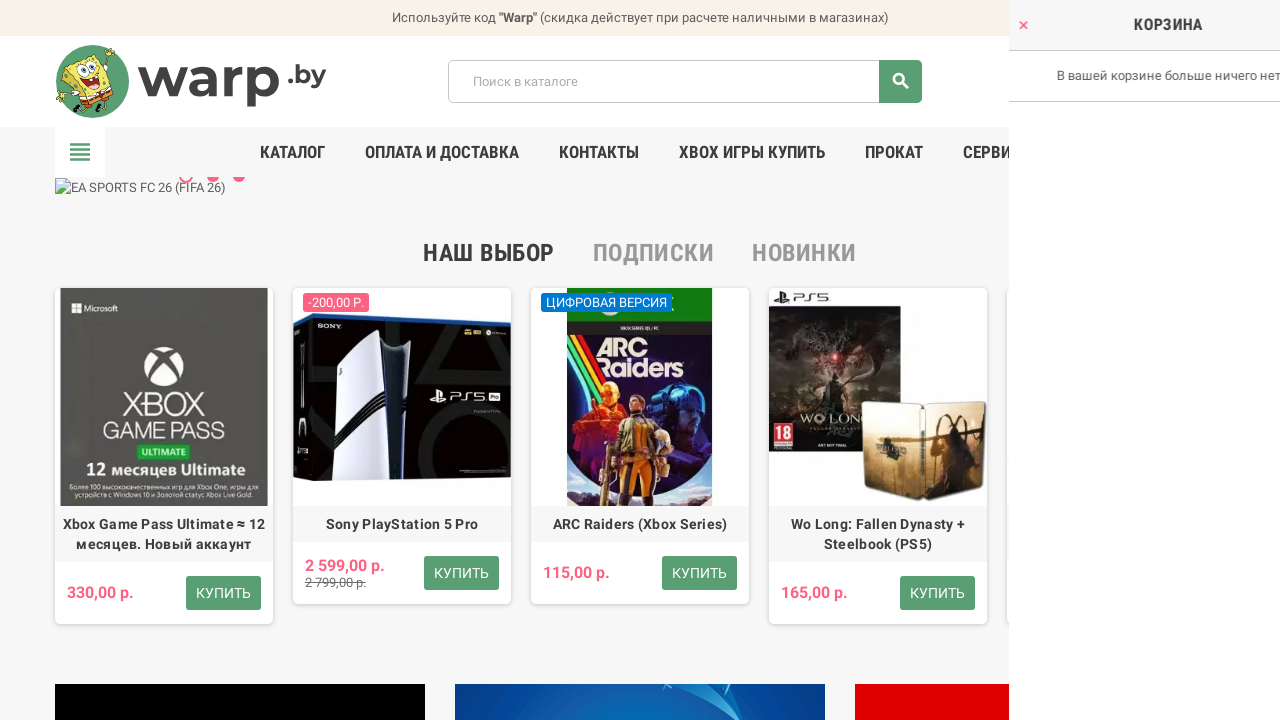

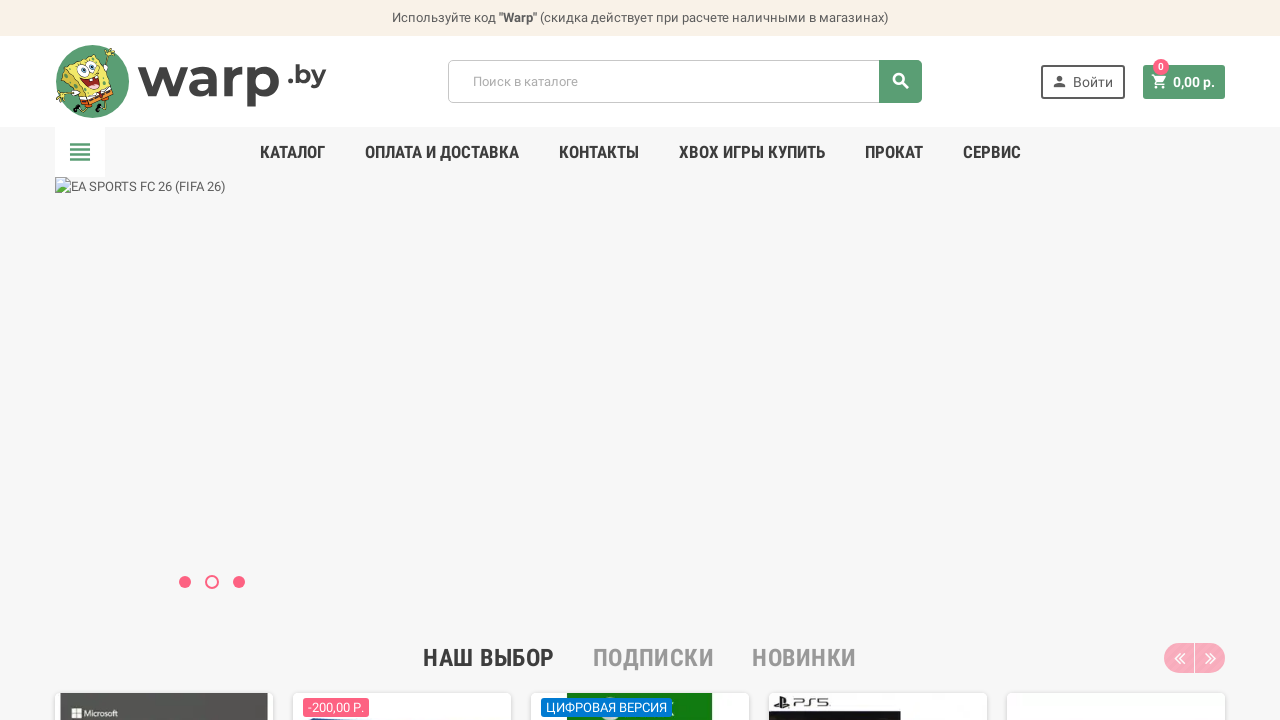